Tests double-click functionality on a button and verifies the resulting text change

Starting URL: https://automationfc.github.io/basic-form/index.html

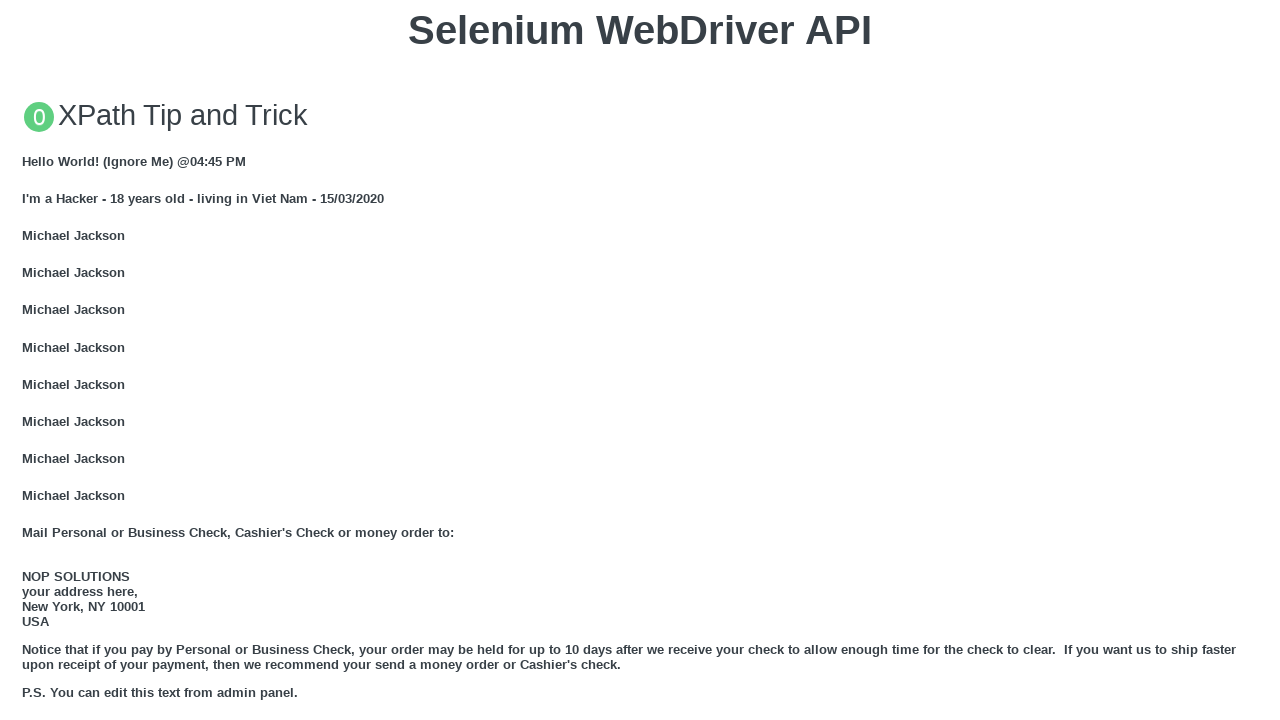

Scrolled double click button into view
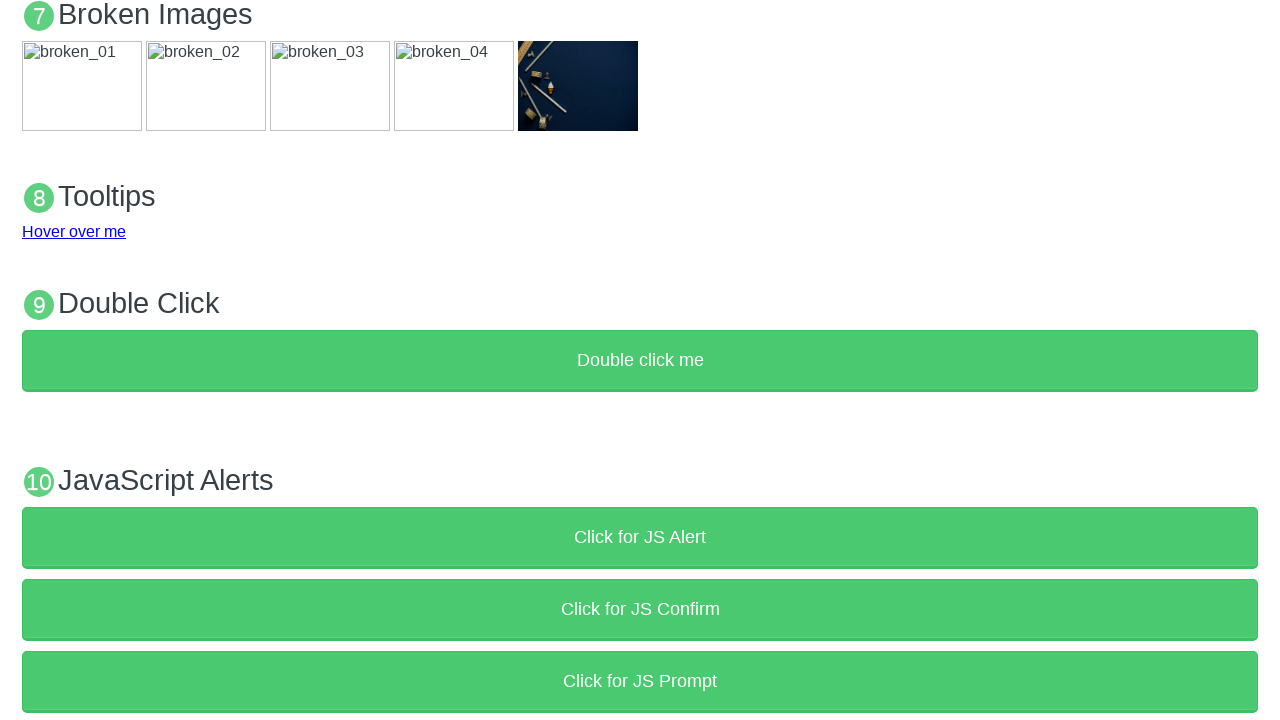

Double-clicked the button at (640, 361) on button:text('Double click me')
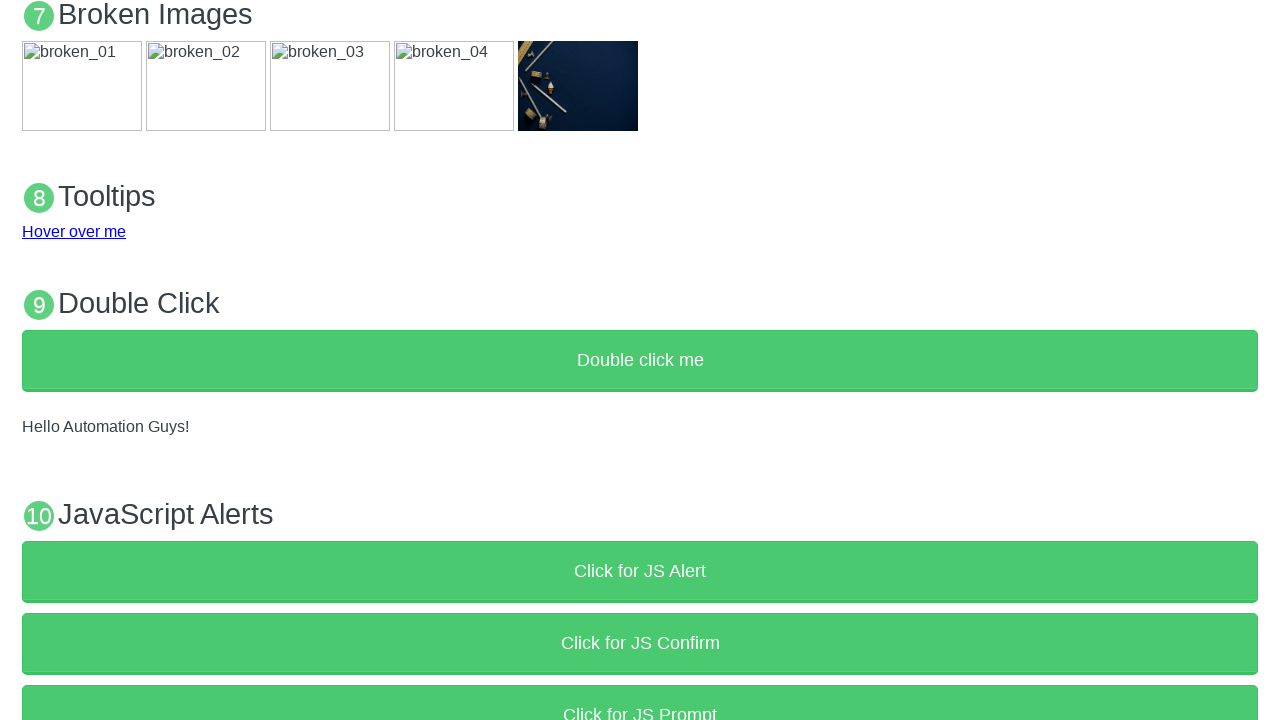

Retrieved demo text content
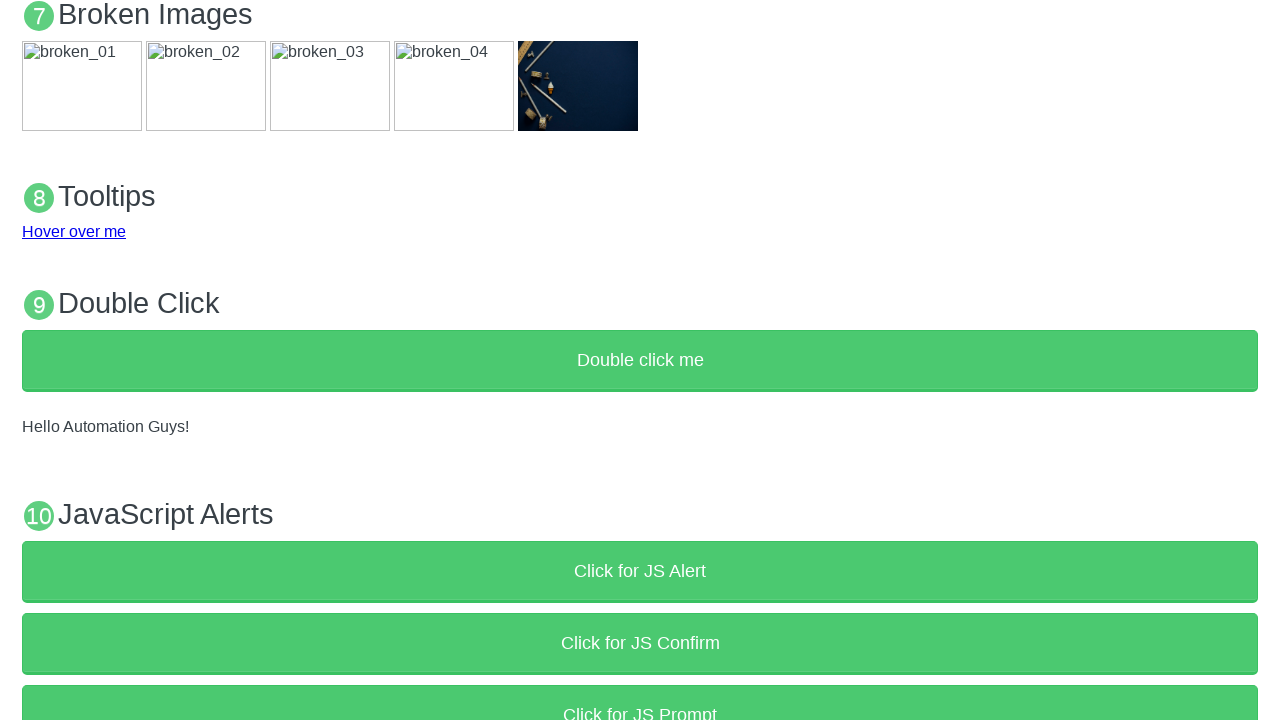

Verified demo text equals 'Hello Automation Guys!'
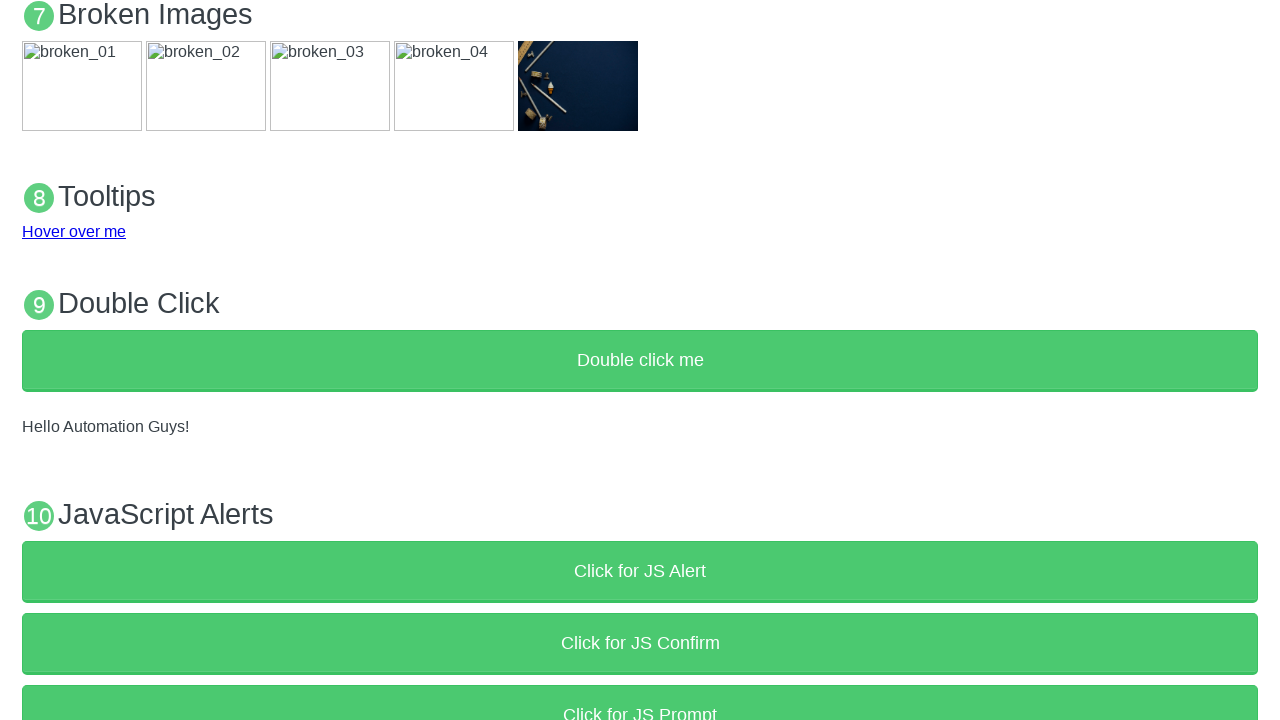

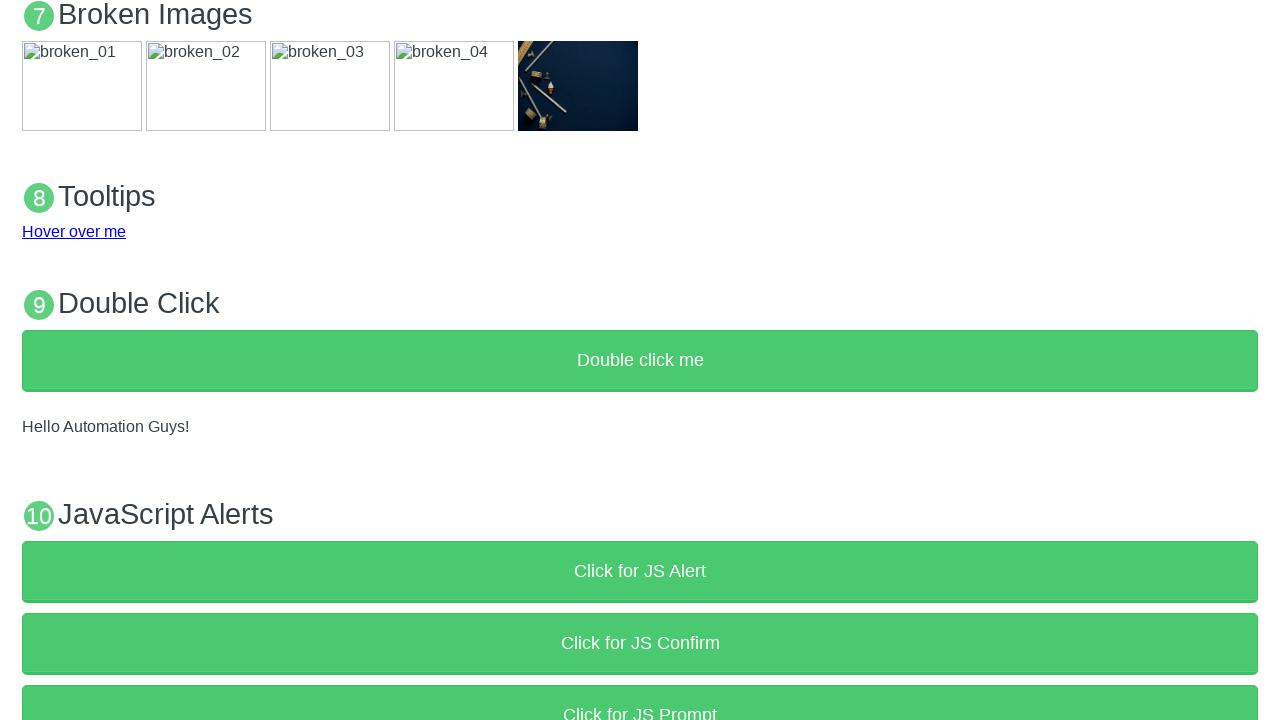